Navigates to Demoblaze marketplace and clicks the next button

Starting URL: https://demoblaze.com/index.html

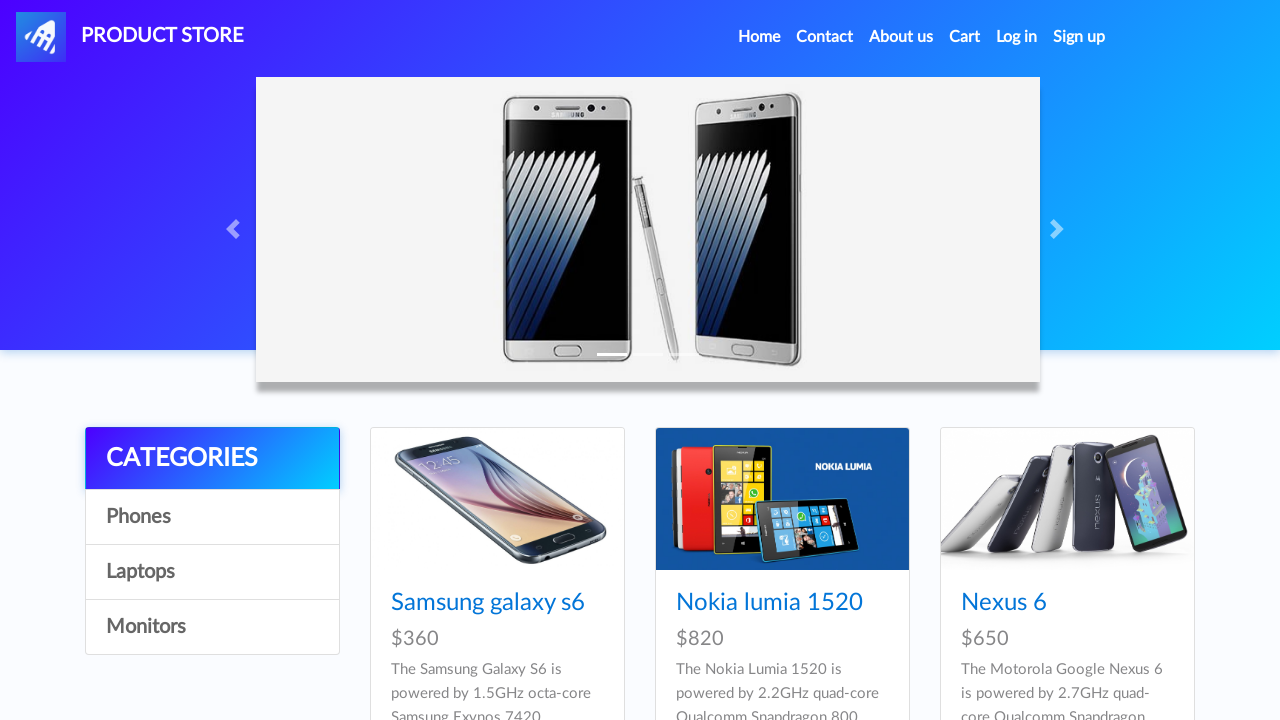

Navigated to Demoblaze marketplace at https://demoblaze.com/index.html
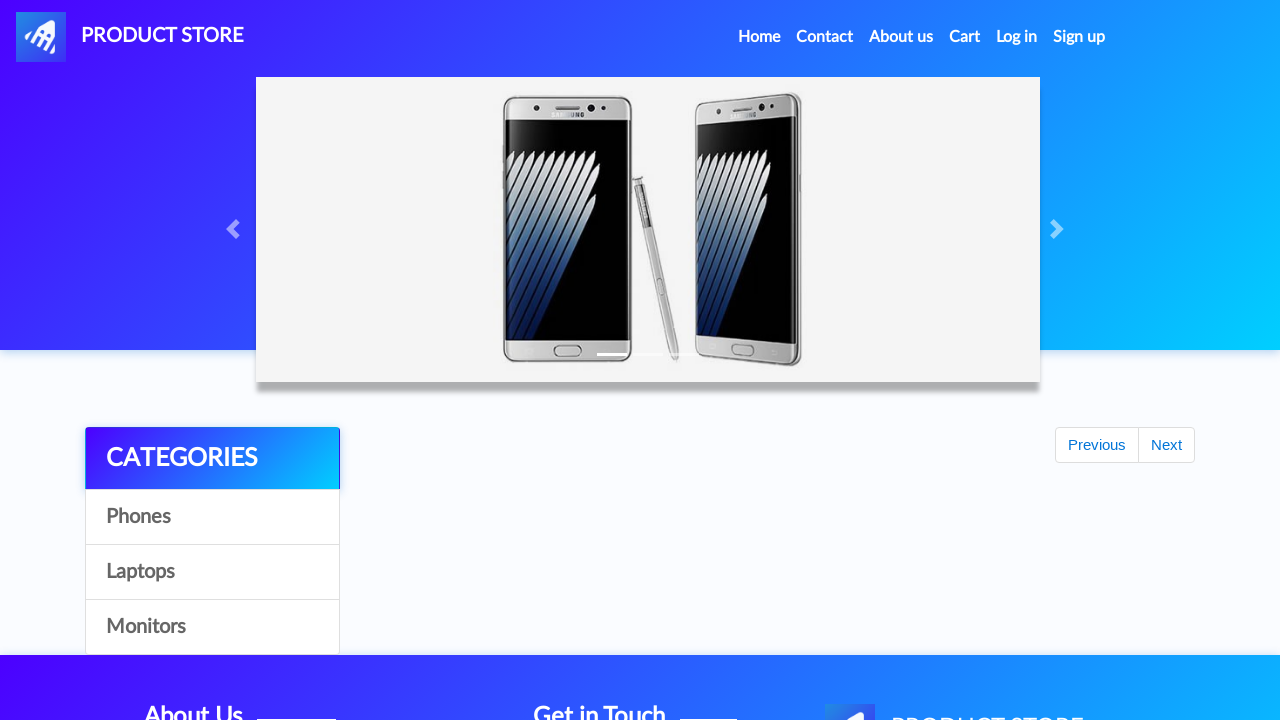

Clicked the next button at (1166, 385) on #next2
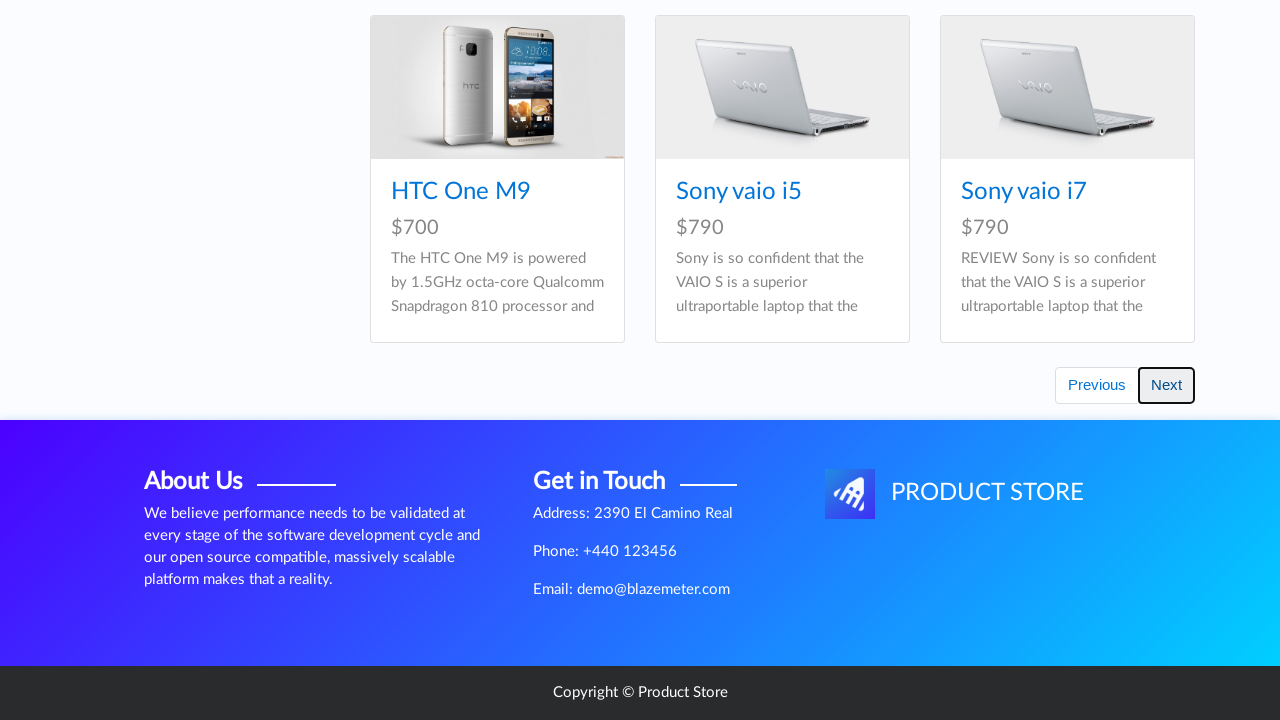

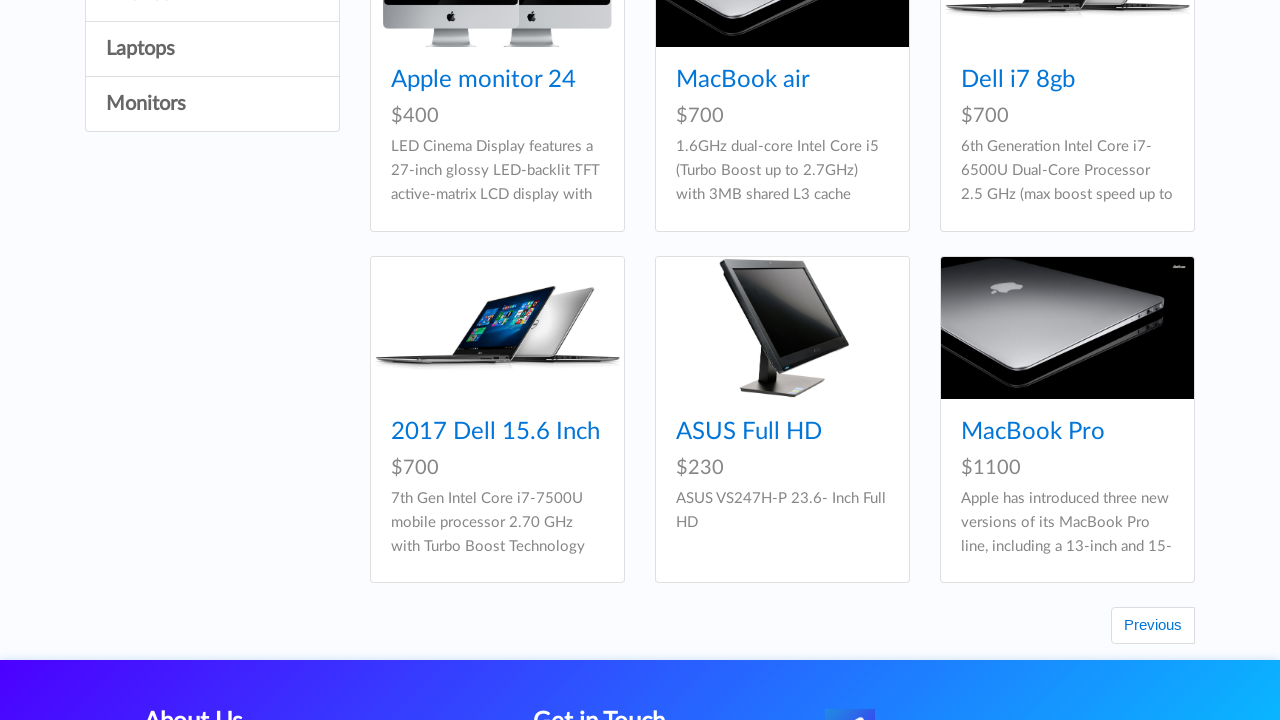